Tests browser window/tab management by opening multiple tabs and windows, switching between them, and interacting with elements in different windows

Starting URL: https://demoqa.com/browser-windows

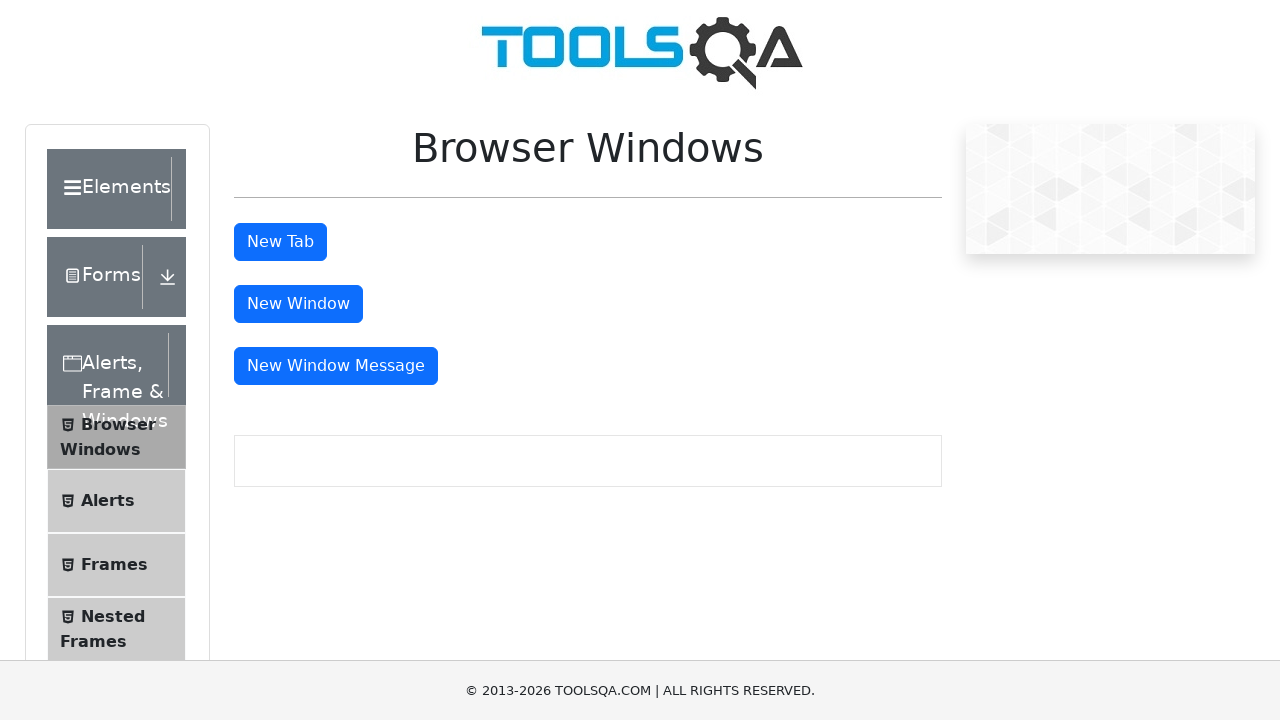

Clicked 'New Tab' button - first tab opened at (280, 242) on xpath=//button[text()='New Tab']
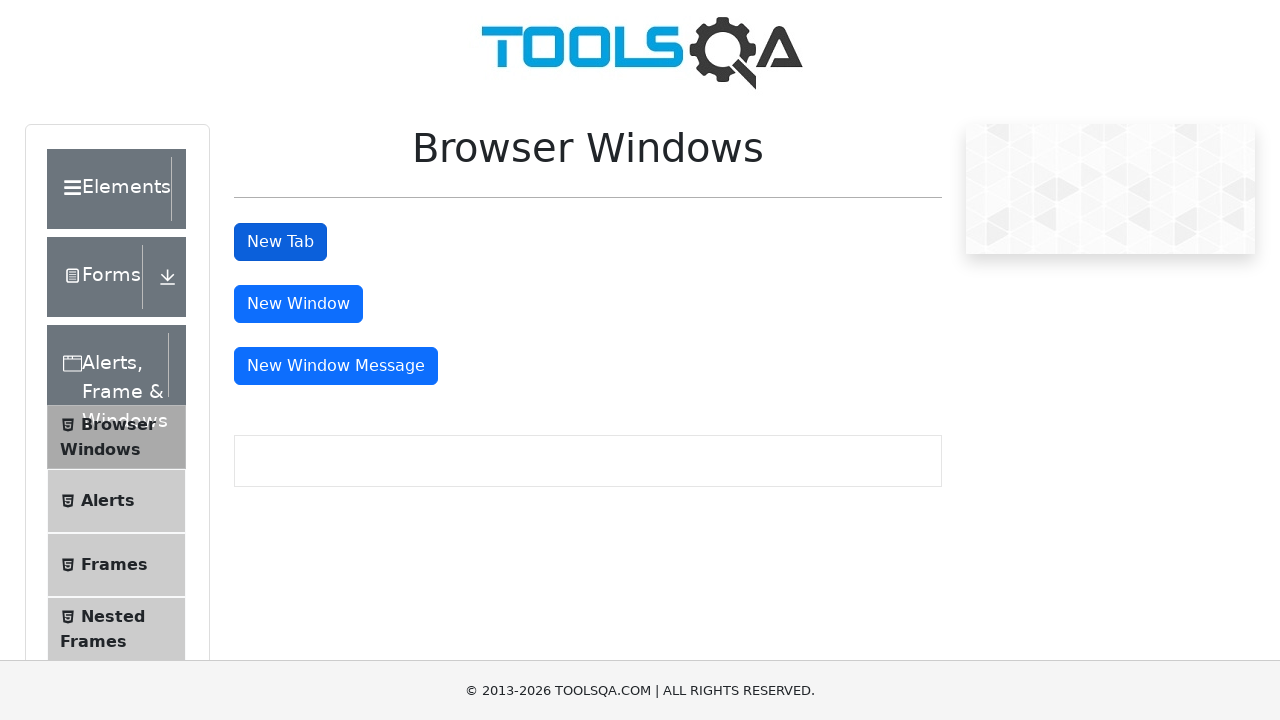

Clicked 'New Tab' button - second tab opened at (280, 242) on xpath=//button[text()='New Tab']
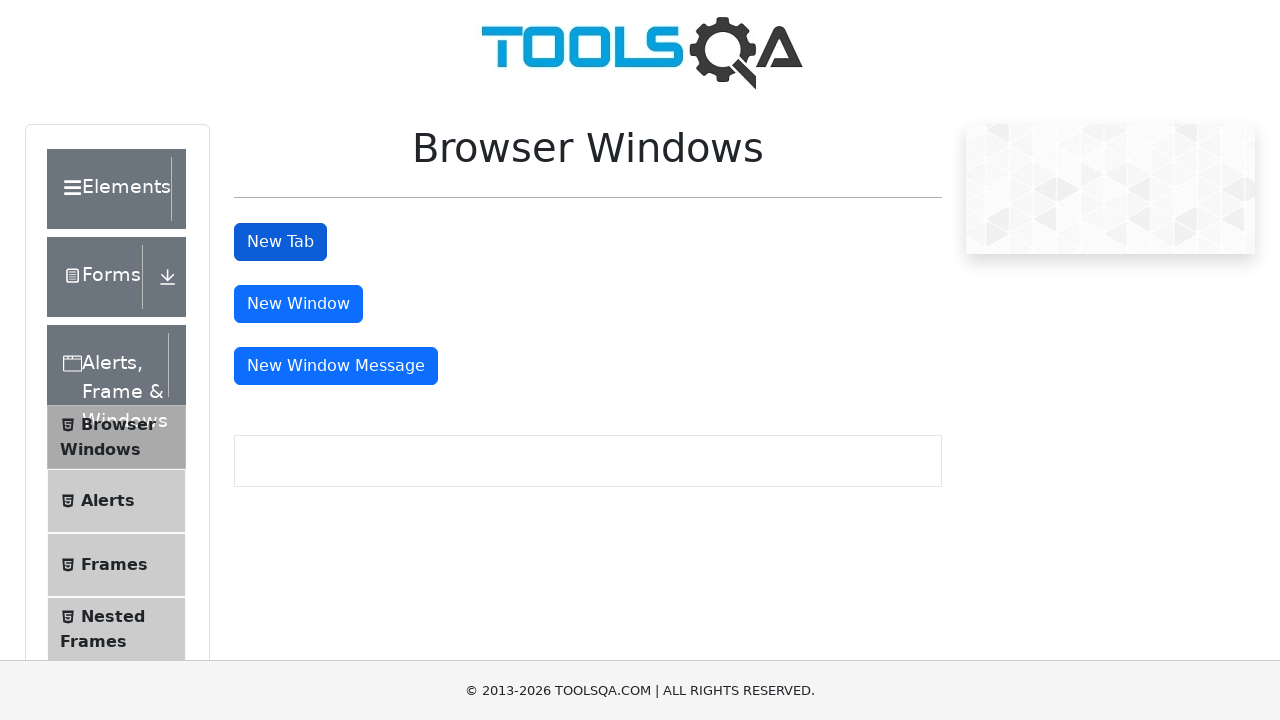

Clicked 'New Tab' button - third tab opened at (280, 242) on xpath=//button[text()='New Tab']
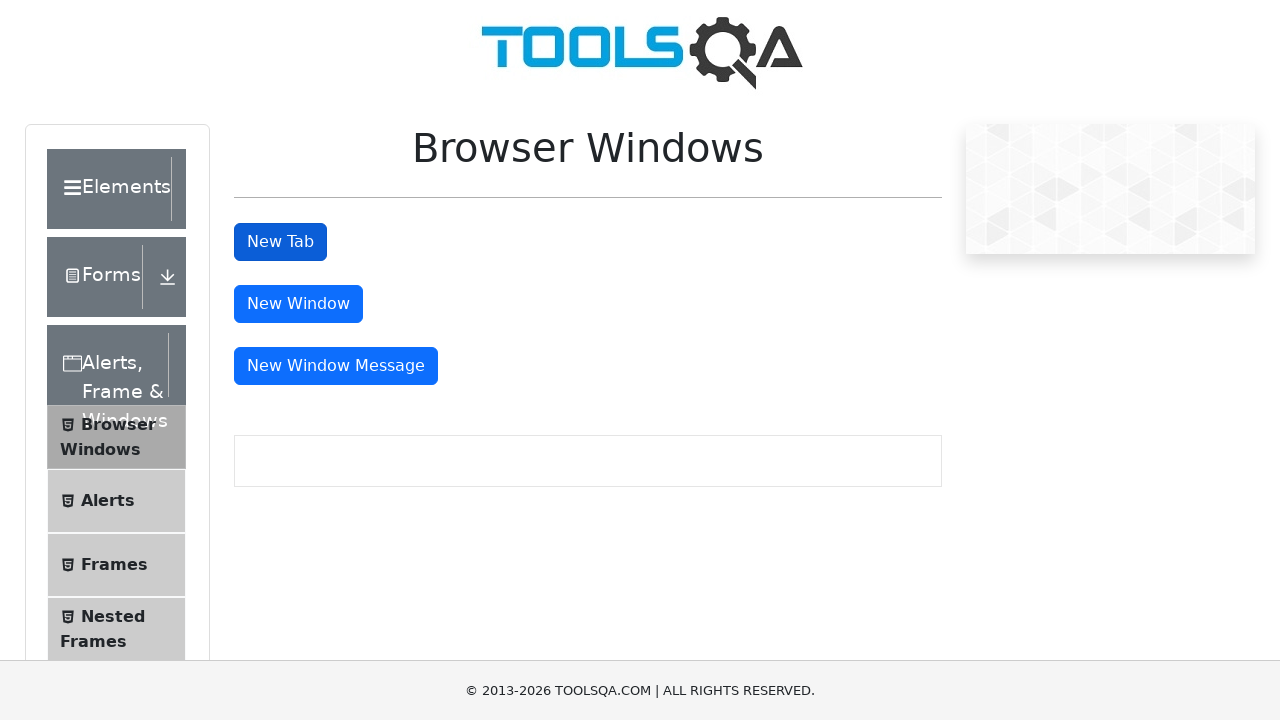

Retrieved all open pages from context
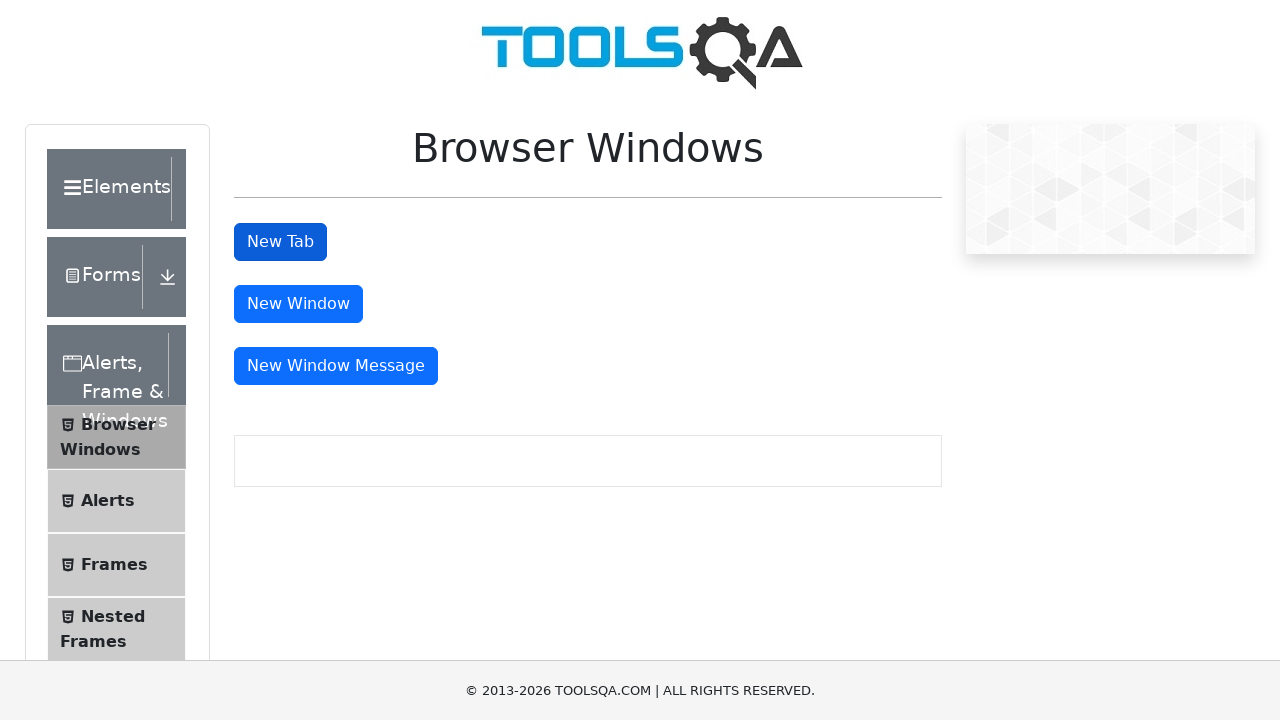

Closed the second tab
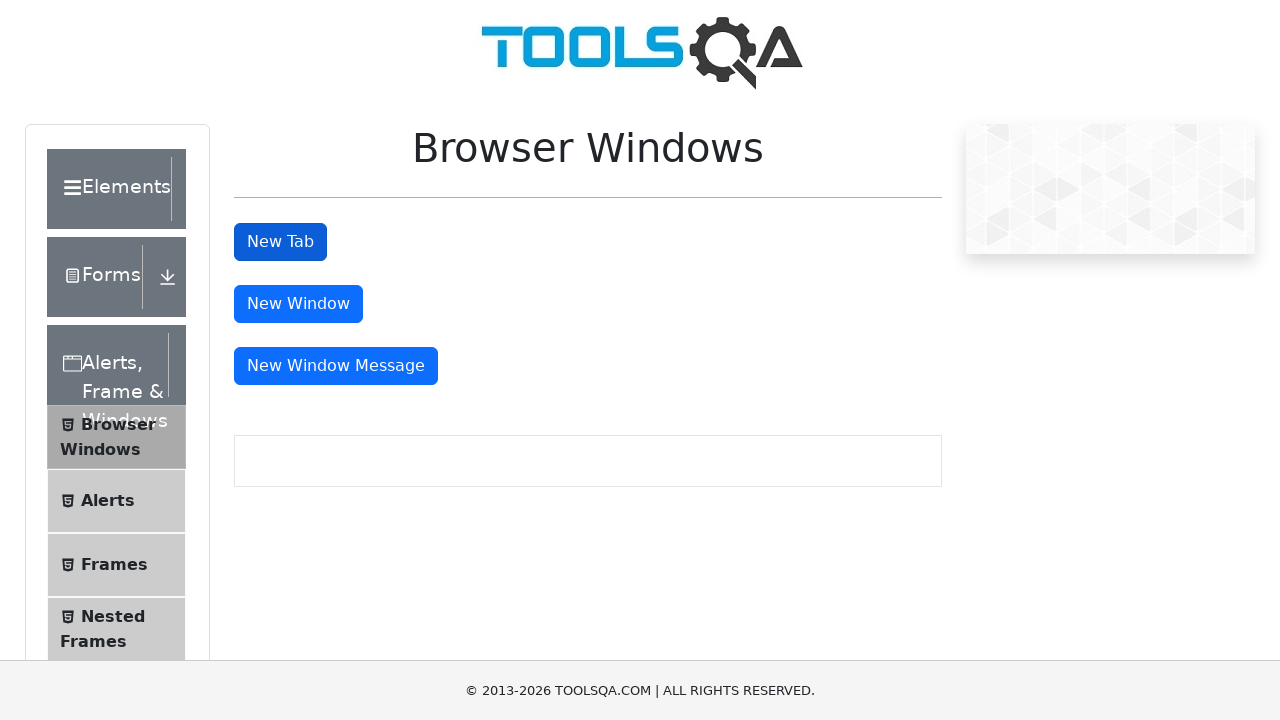

Switched to third tab by bringing it to front
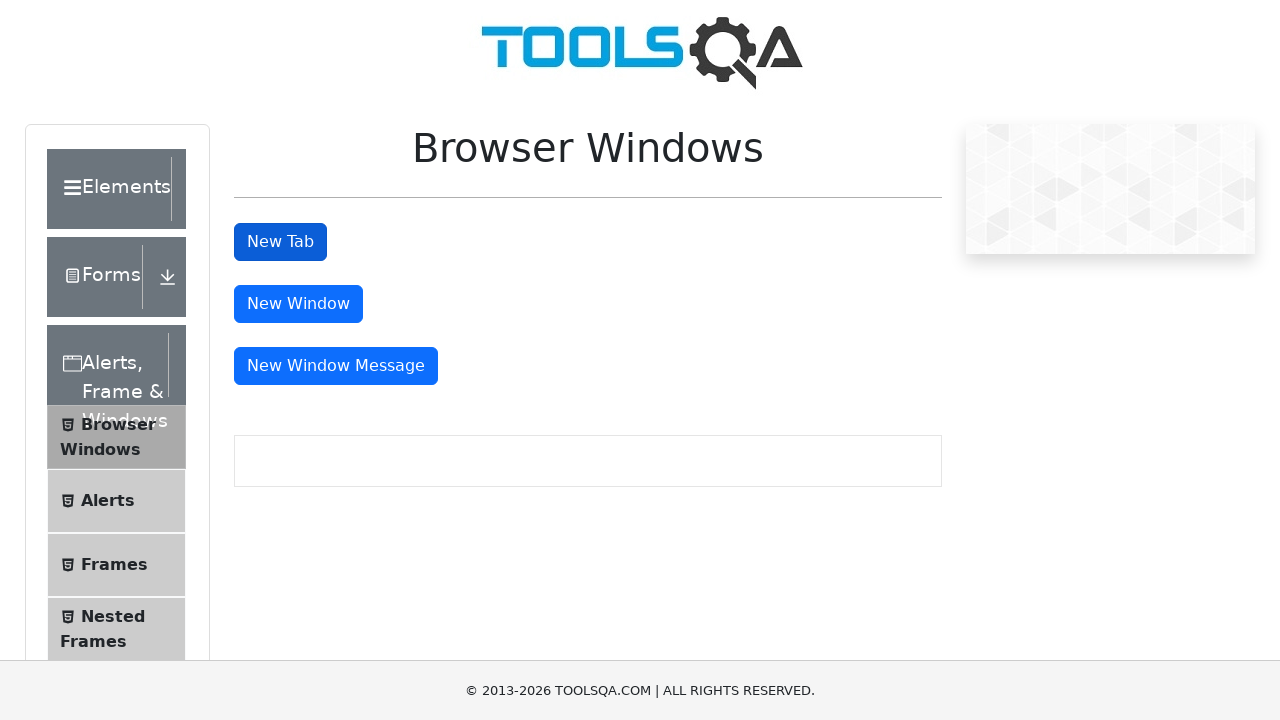

Retrieved text from third tab heading: This is a sample page
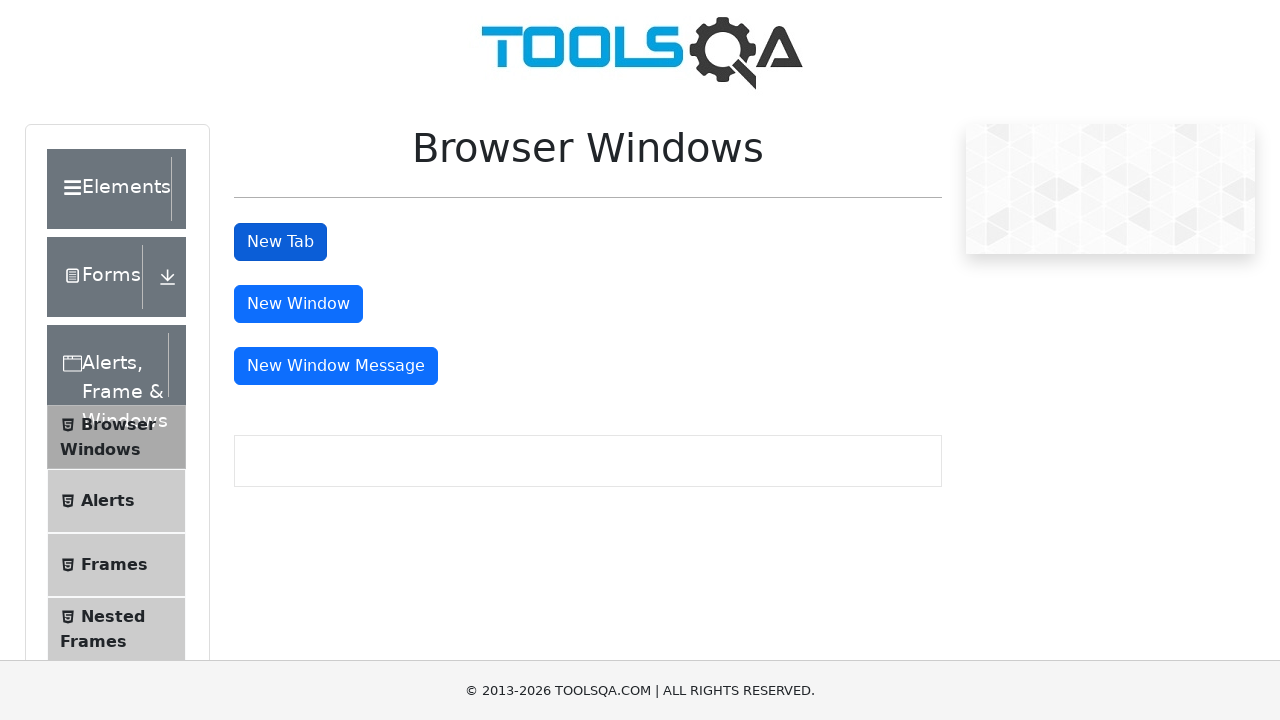

Closed the fourth tab
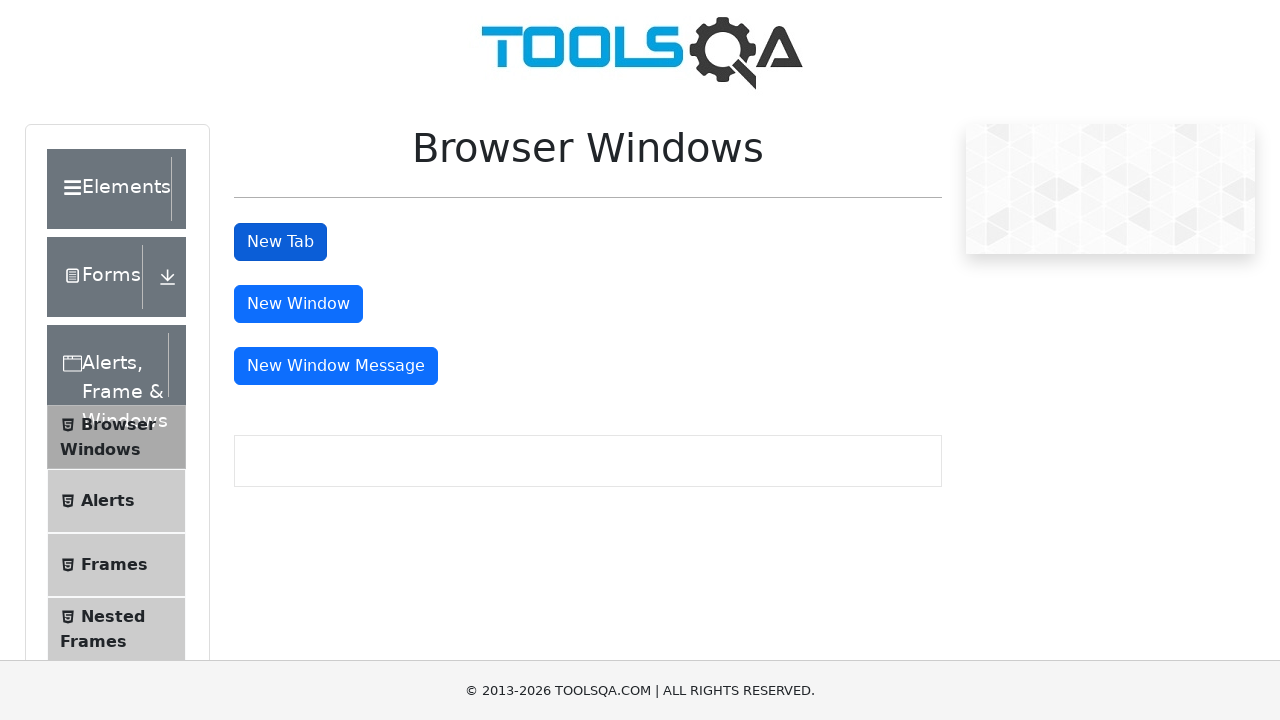

Switched back to main page by bringing it to front
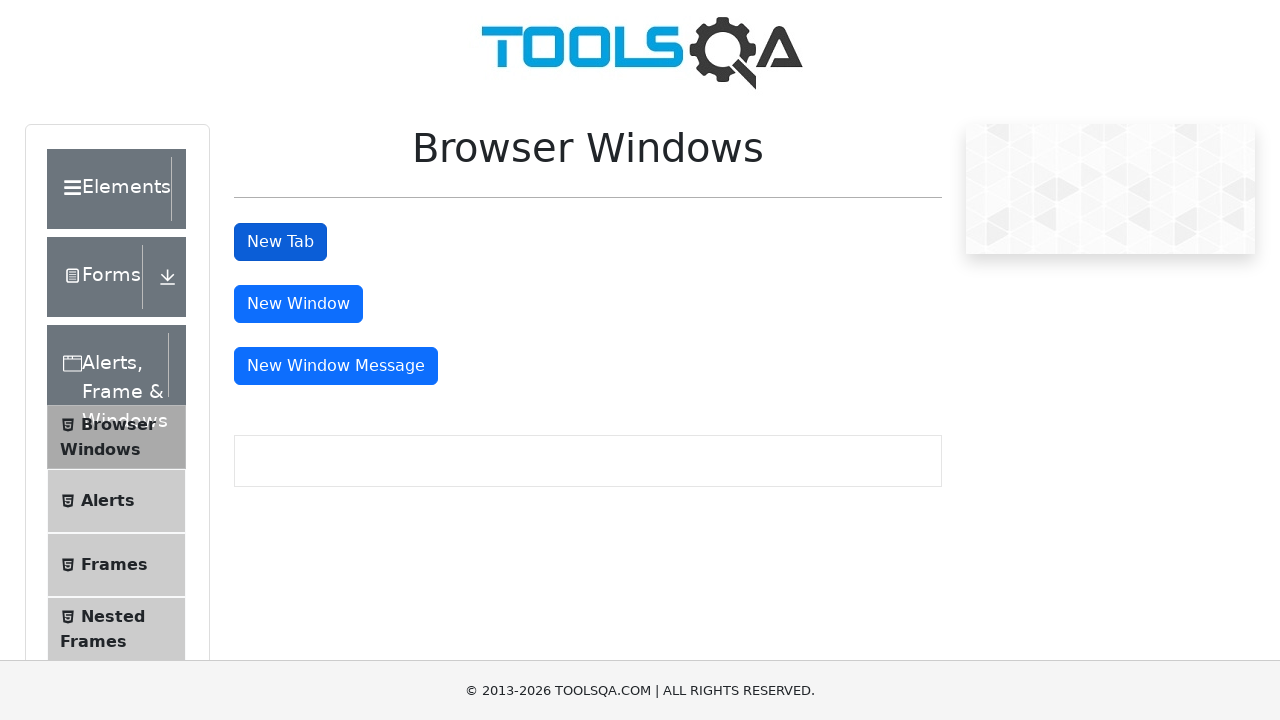

Clicked 'New Window' button on main page at (298, 304) on xpath=//button[text()='New Window']
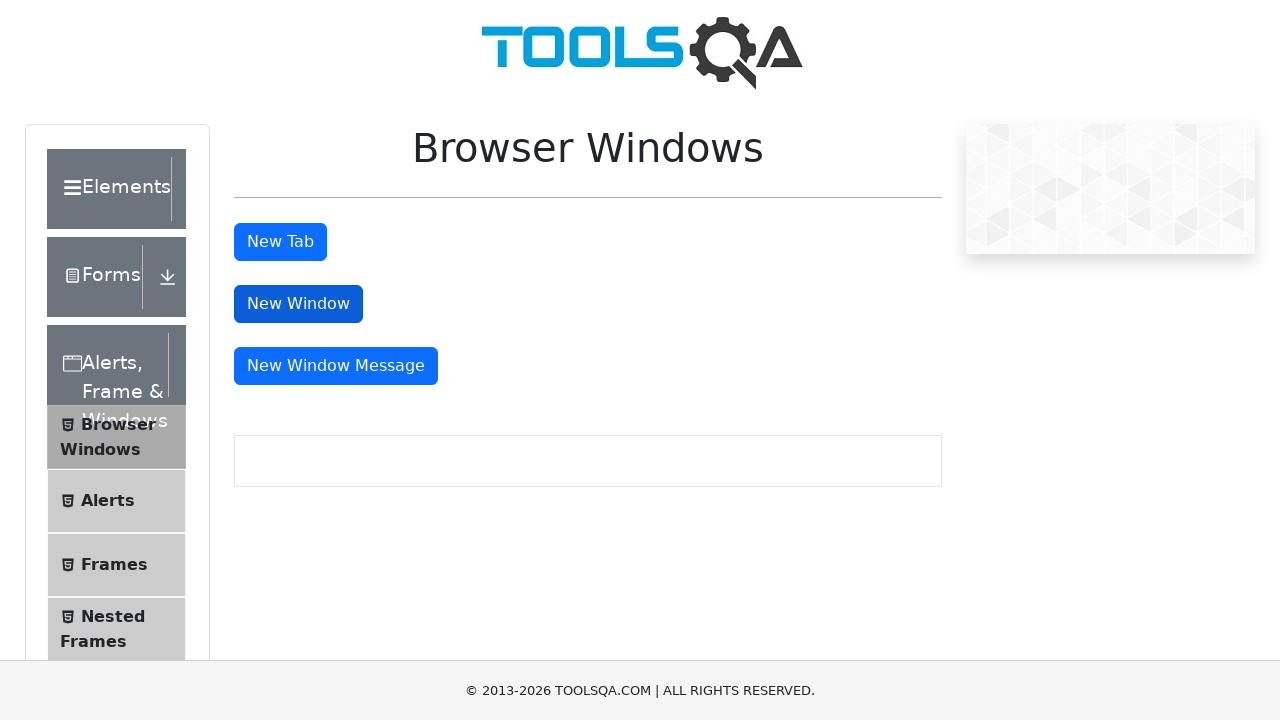

New window opened and captured
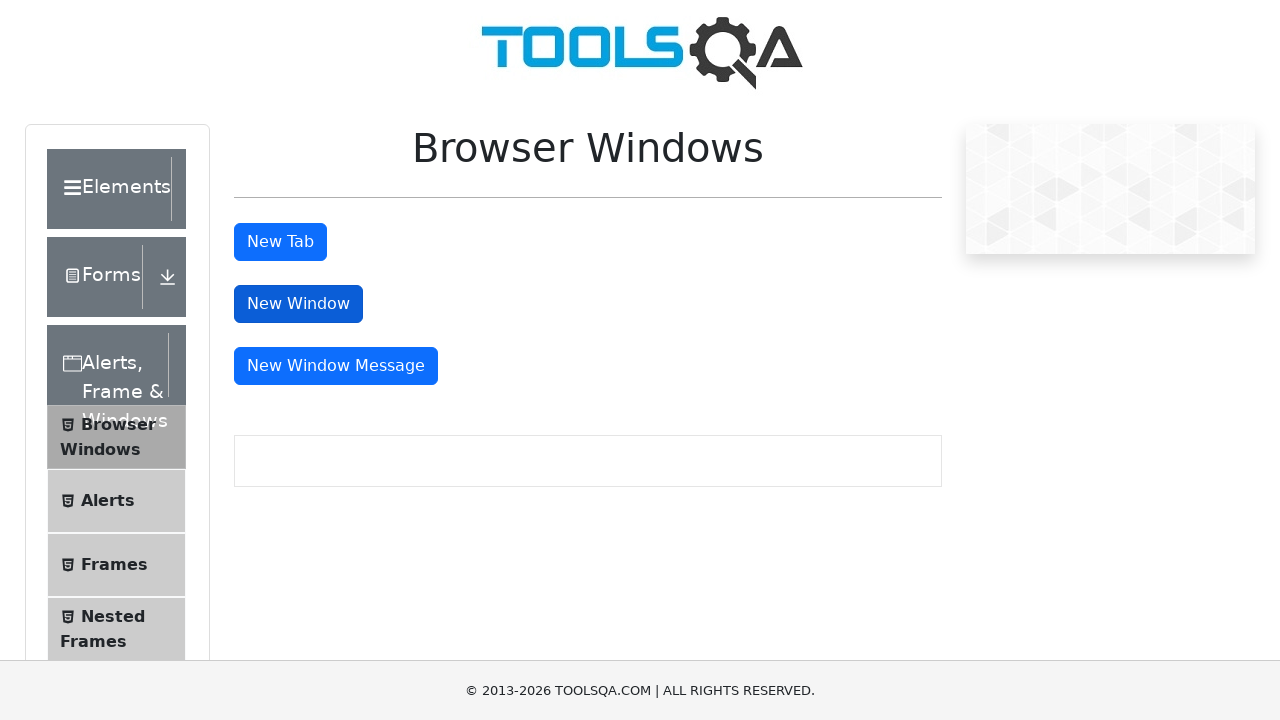

Switched to new window by bringing it to front
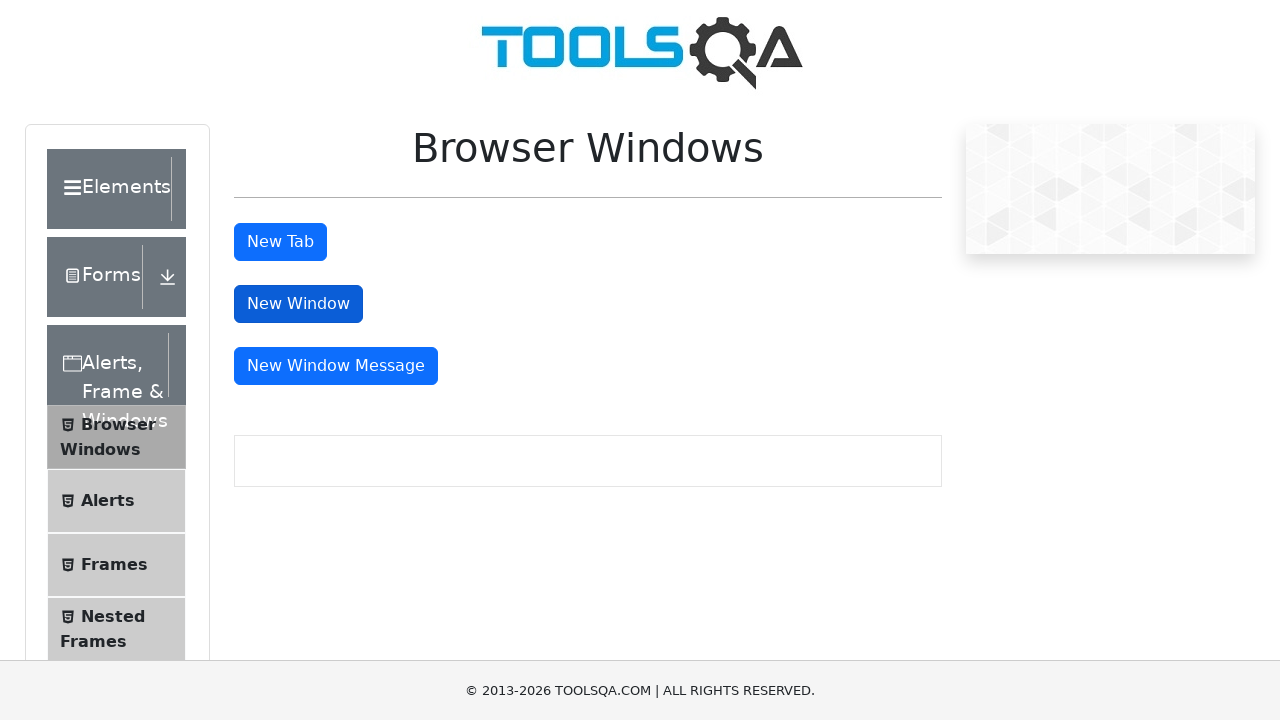

Retrieved text from new window heading: This is a sample page
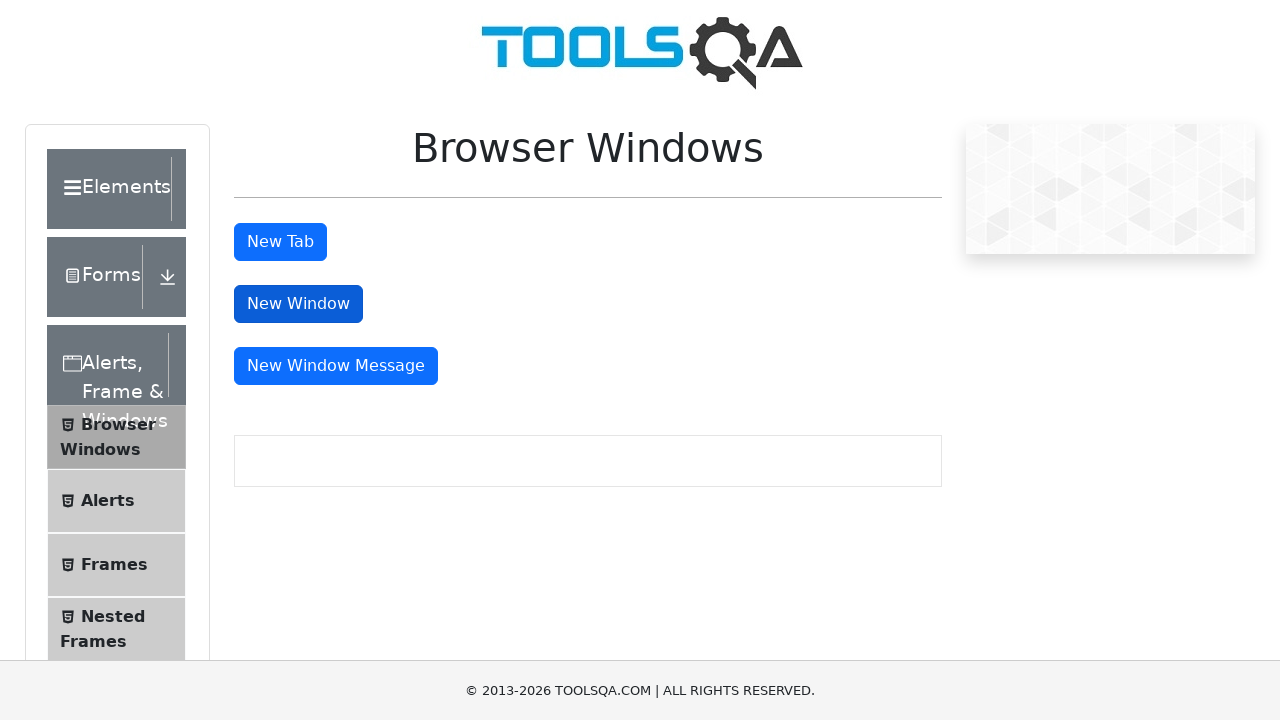

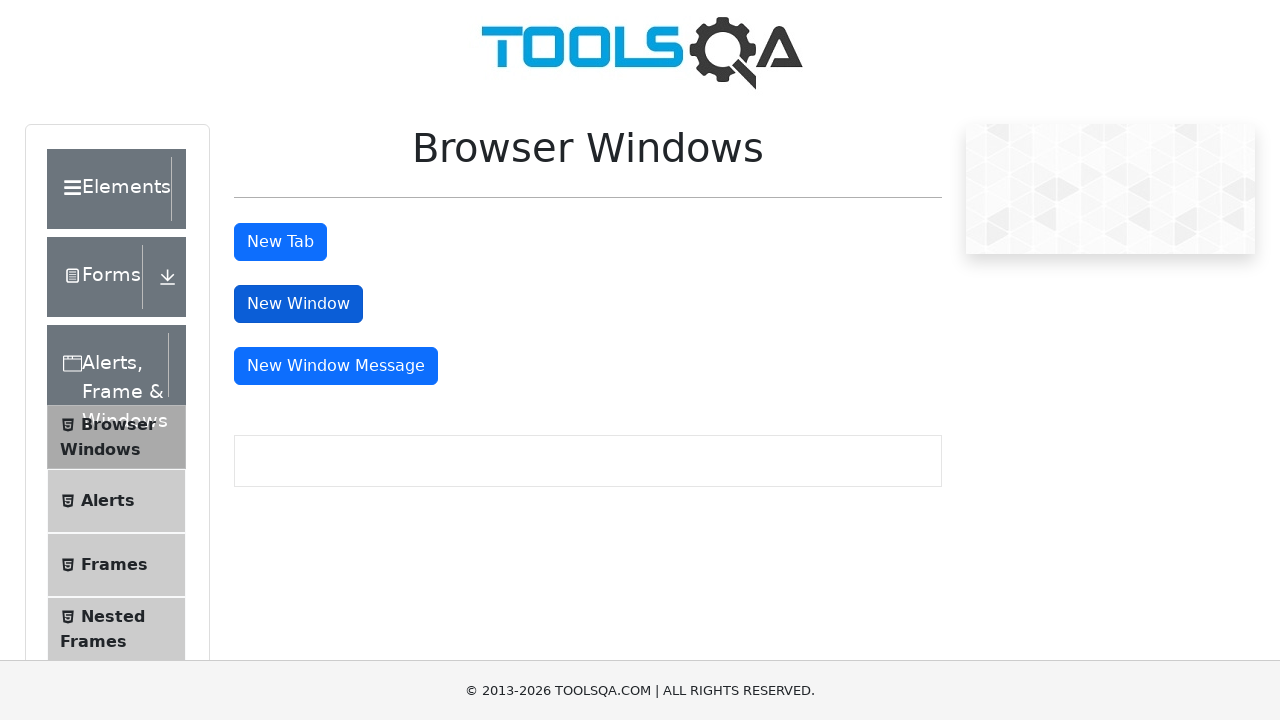